Tests jQuery UI drag and drop functionality by dragging an element to a drop zone, then navigates to the Resizable page

Starting URL: https://jqueryui.com/droppable/

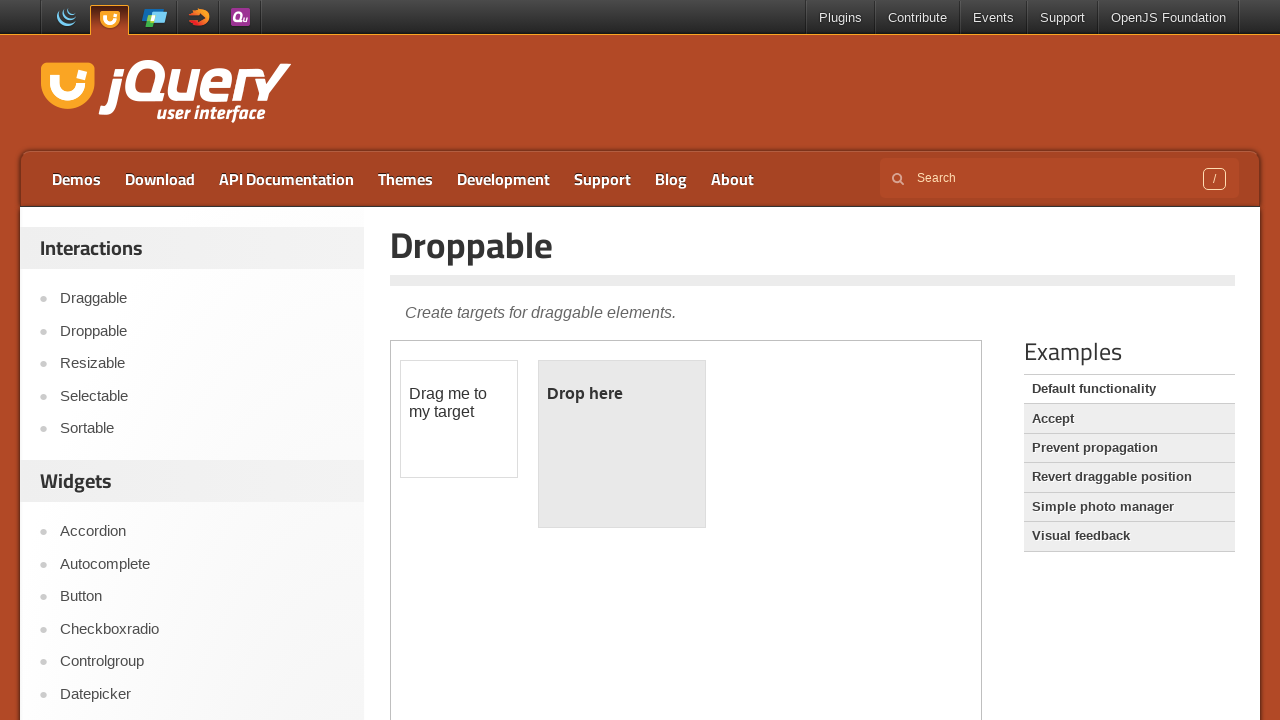

Located iframe containing drag and drop demo
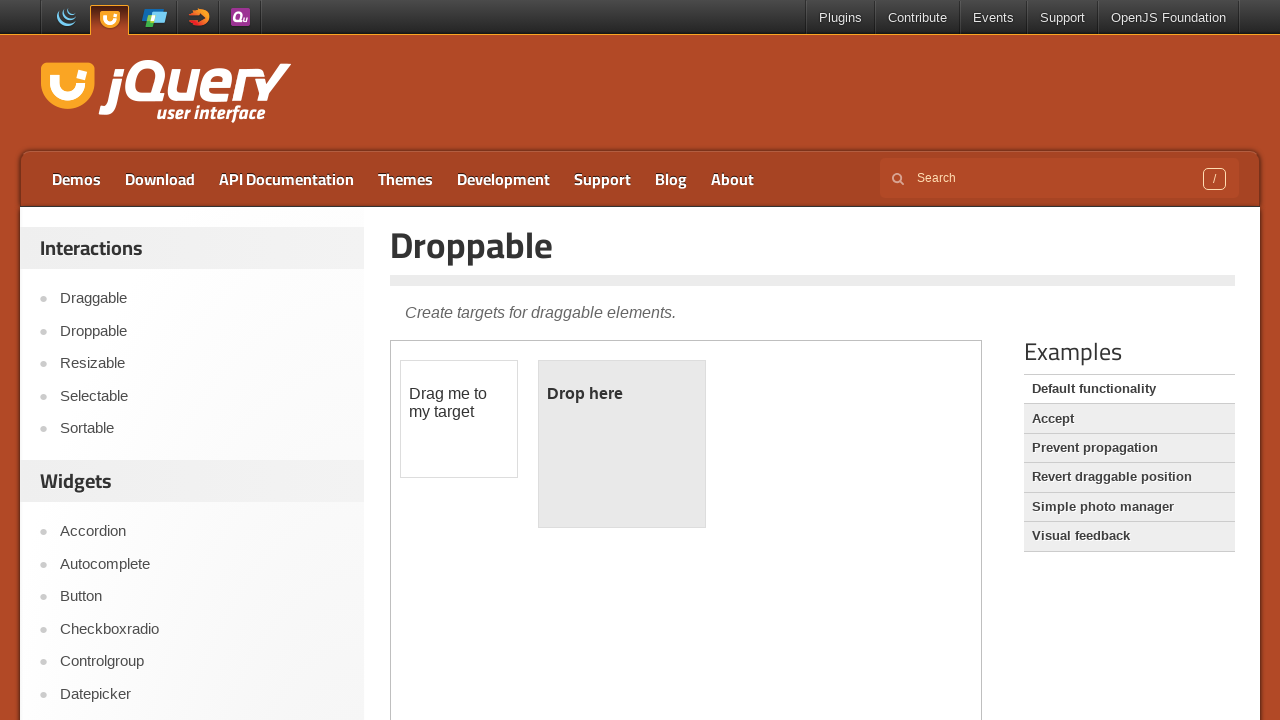

Located draggable element
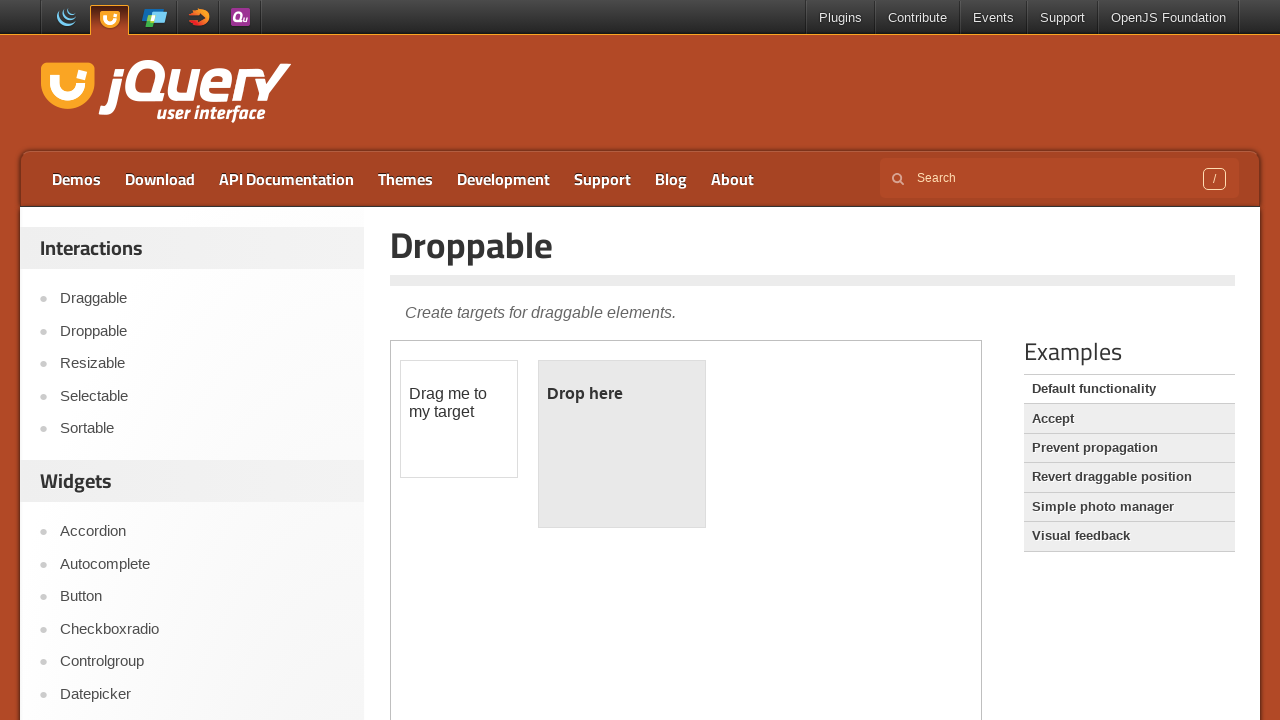

Located droppable zone element
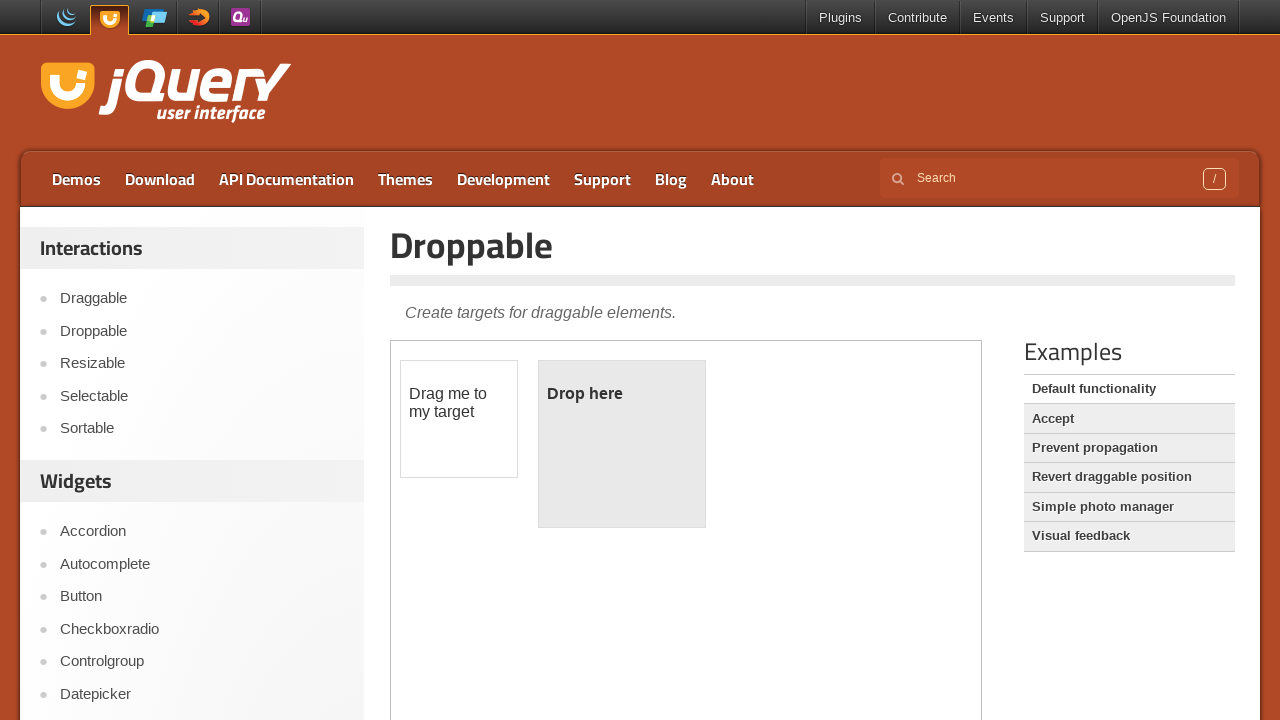

Dragged element to drop zone at (622, 444)
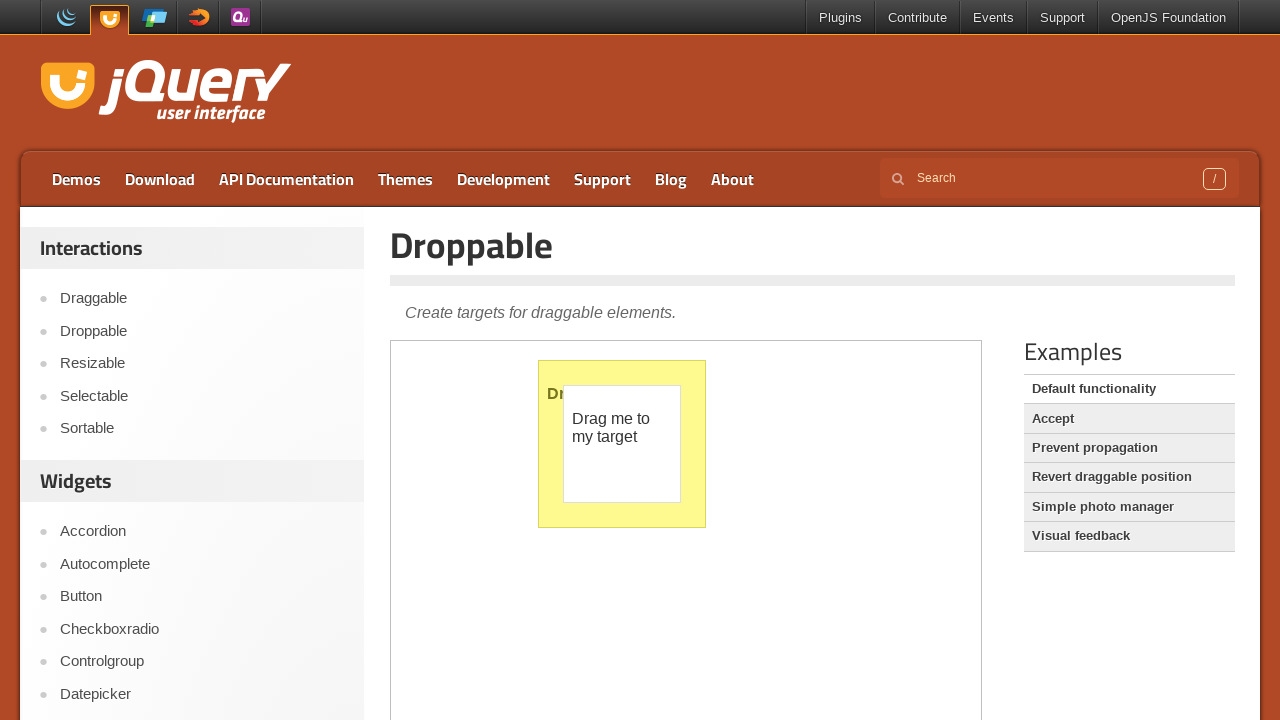

Clicked Resizable link to navigate to next demo at (202, 364) on a:text('Resizable')
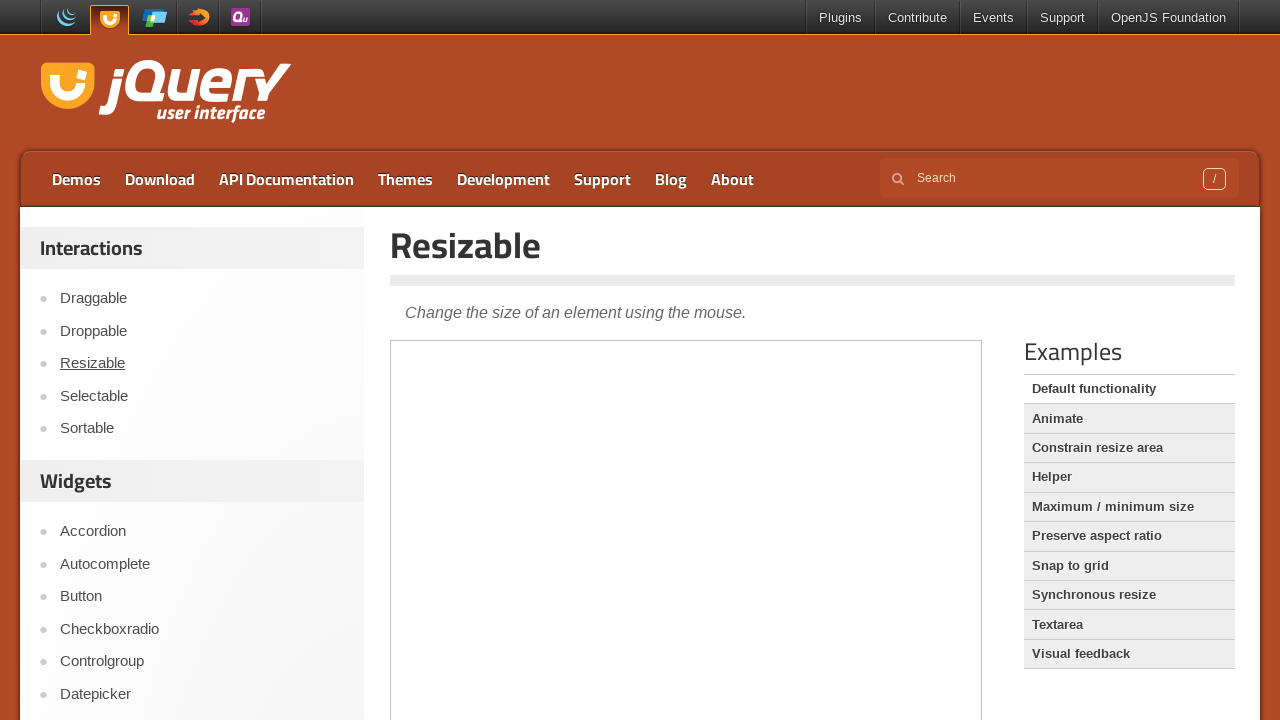

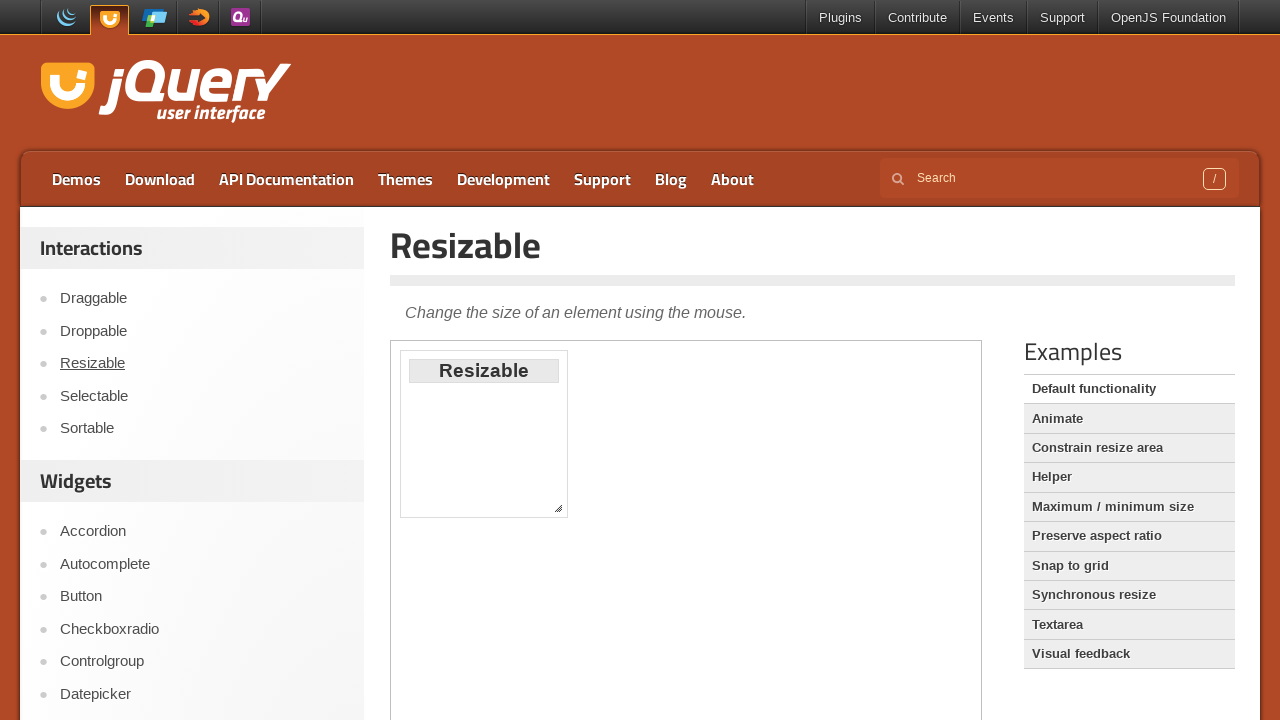